Tests radio button handling by clicking on various radio buttons (hockey, football sports and yellow color) and verifying they are selected on a practice page.

Starting URL: https://practice.cydeo.com/radio_buttons

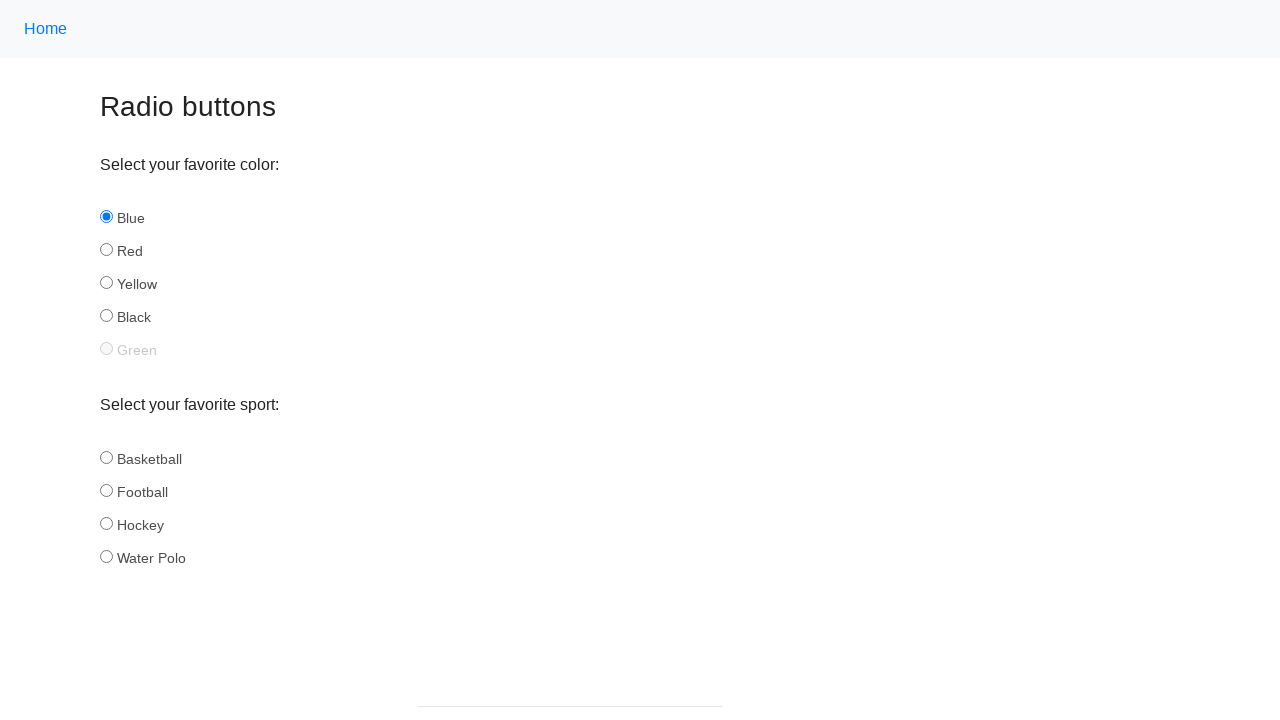

Clicked on 'hockey' radio button in the sport group at (106, 523) on input[name='sport'][id='hockey']
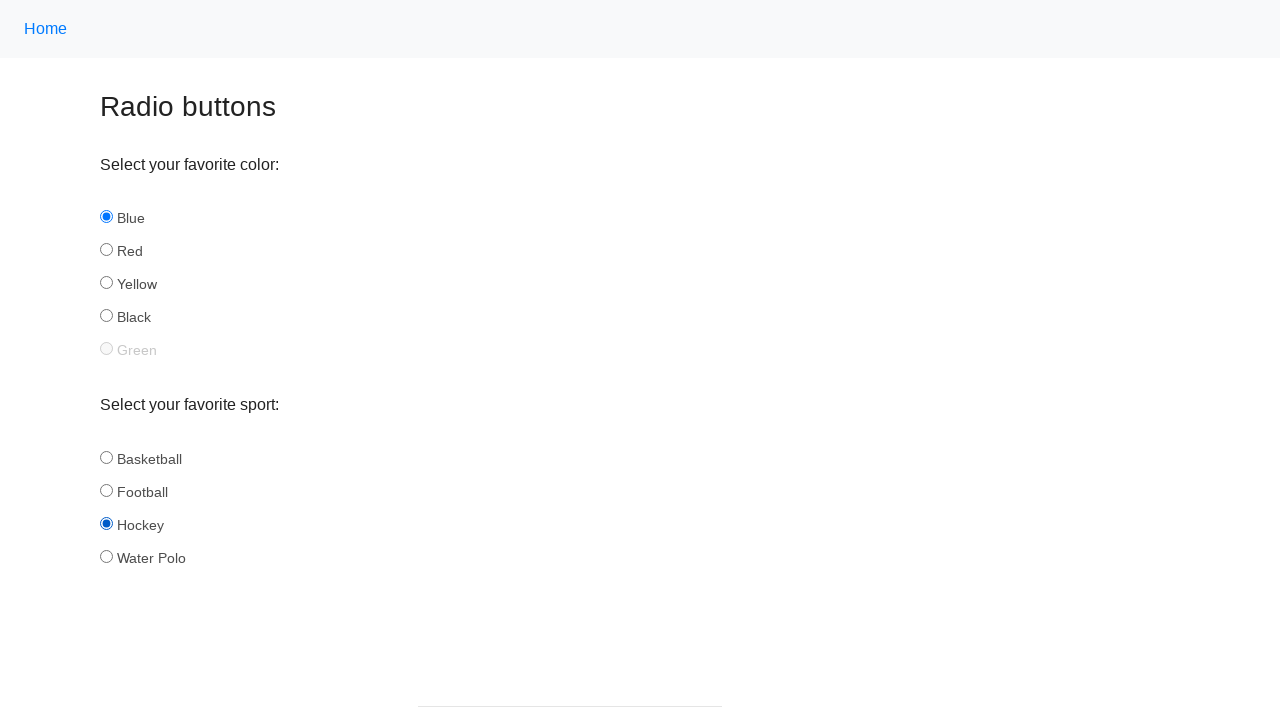

Verified that 'hockey' radio button is selected
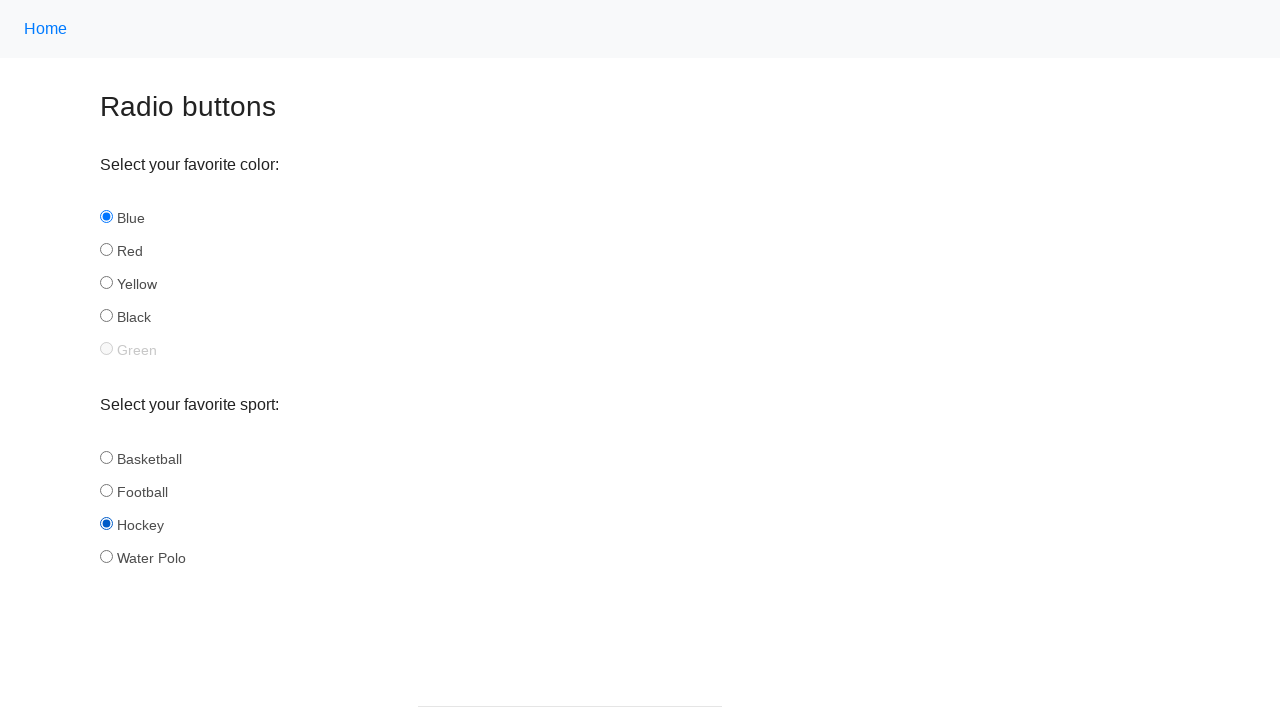

Clicked on 'football' radio button in the sport group at (106, 490) on input[name='sport'][id='football']
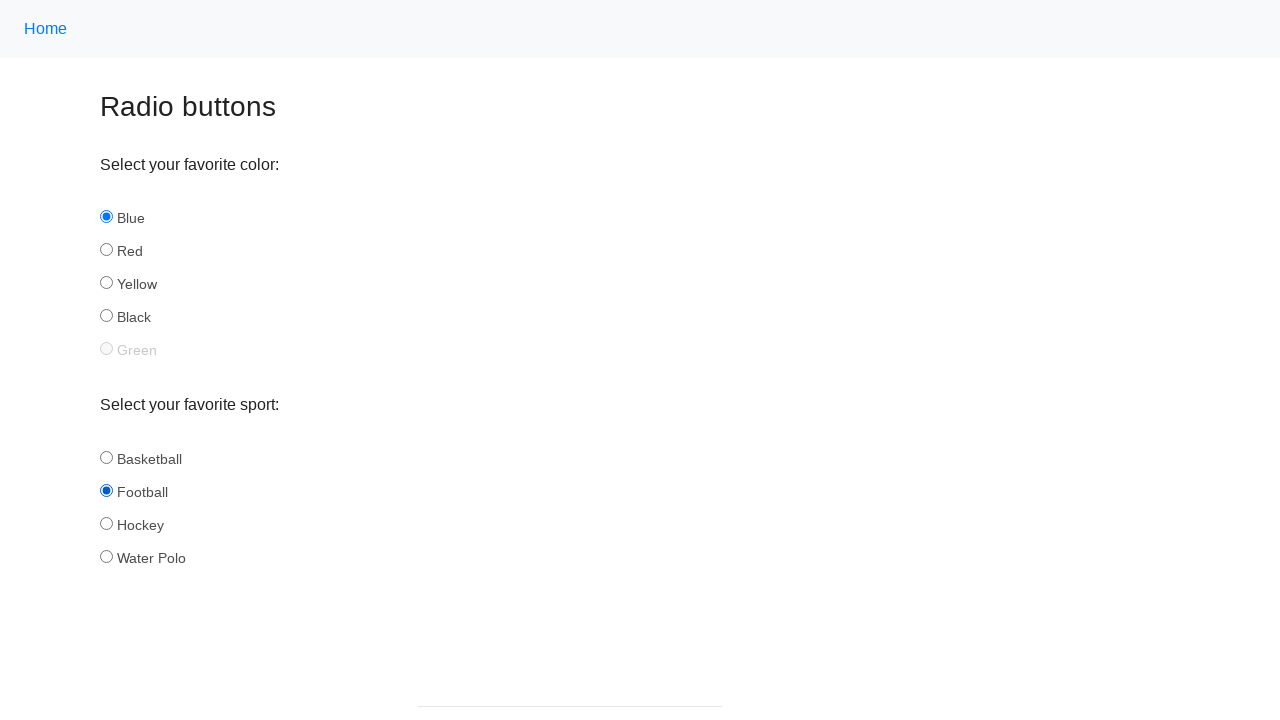

Verified that 'football' radio button is selected
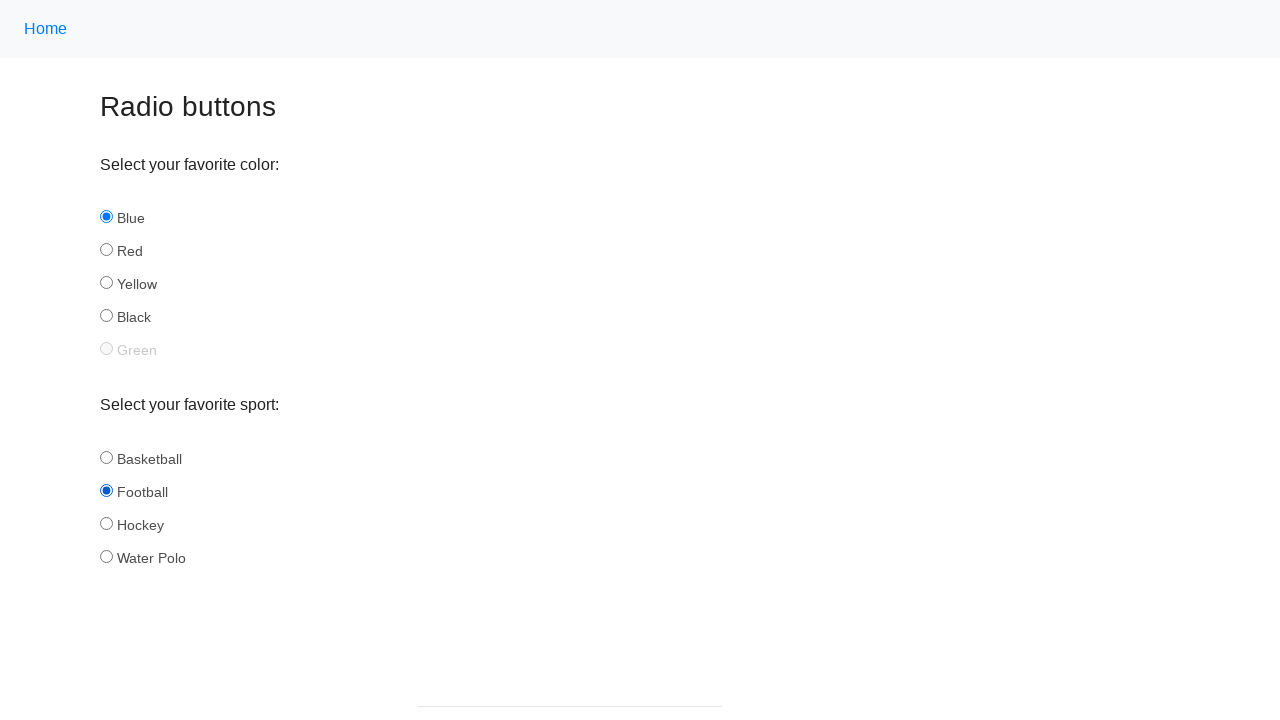

Clicked on 'yellow' radio button in the color group at (106, 283) on input[name='color'][id='yellow']
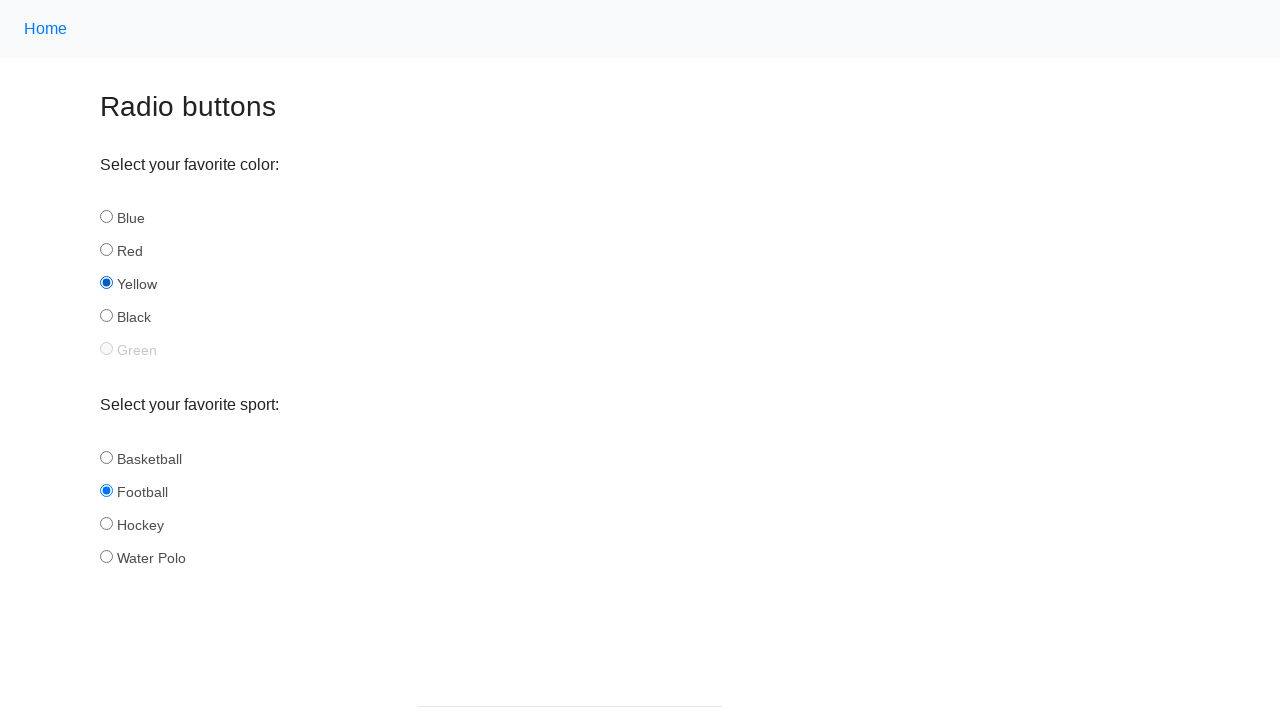

Verified that 'yellow' radio button is selected
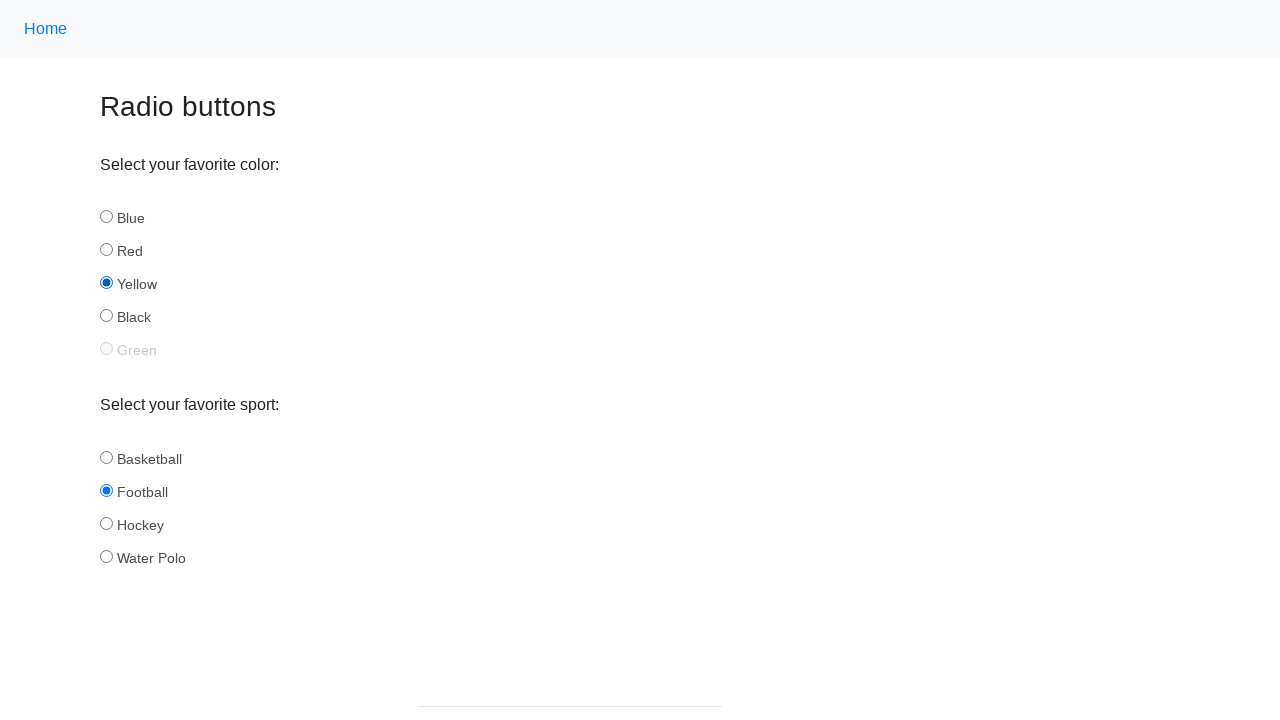

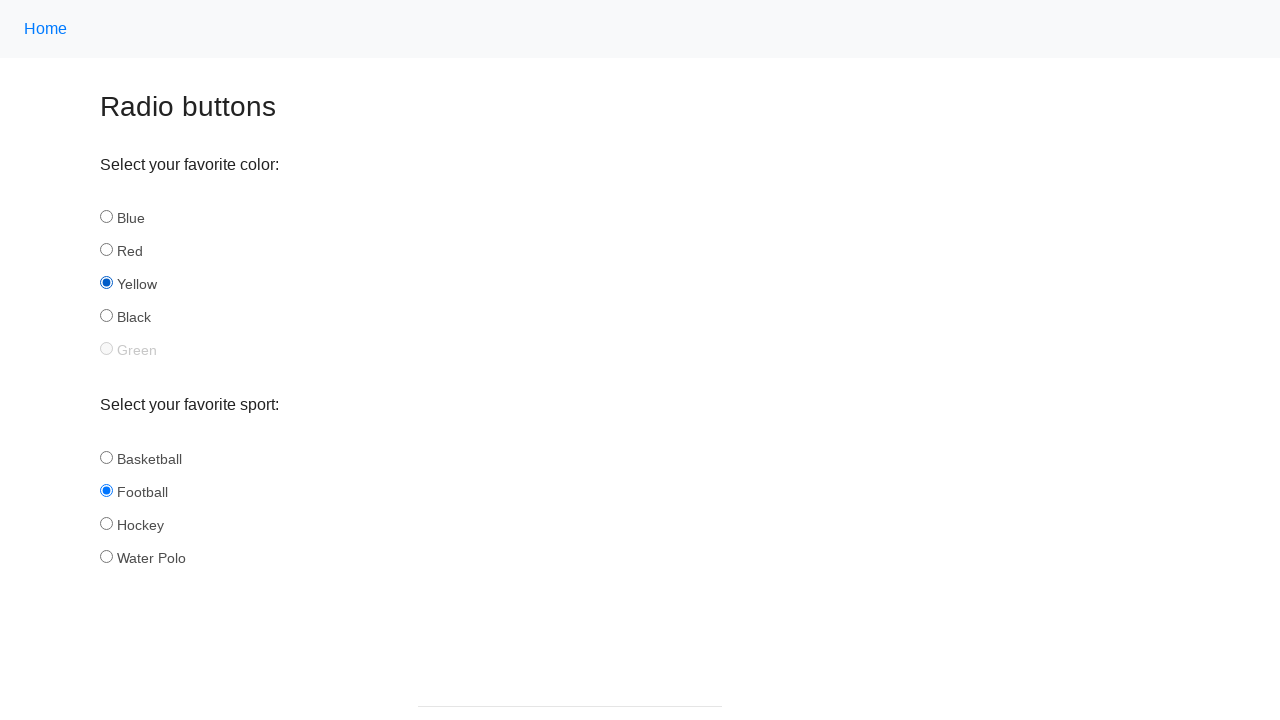